Navigates to Flipkart homepage and waits for the page to load (screenshot functionality removed as it's not a browser interaction test)

Starting URL: https://www.flipkart.com/

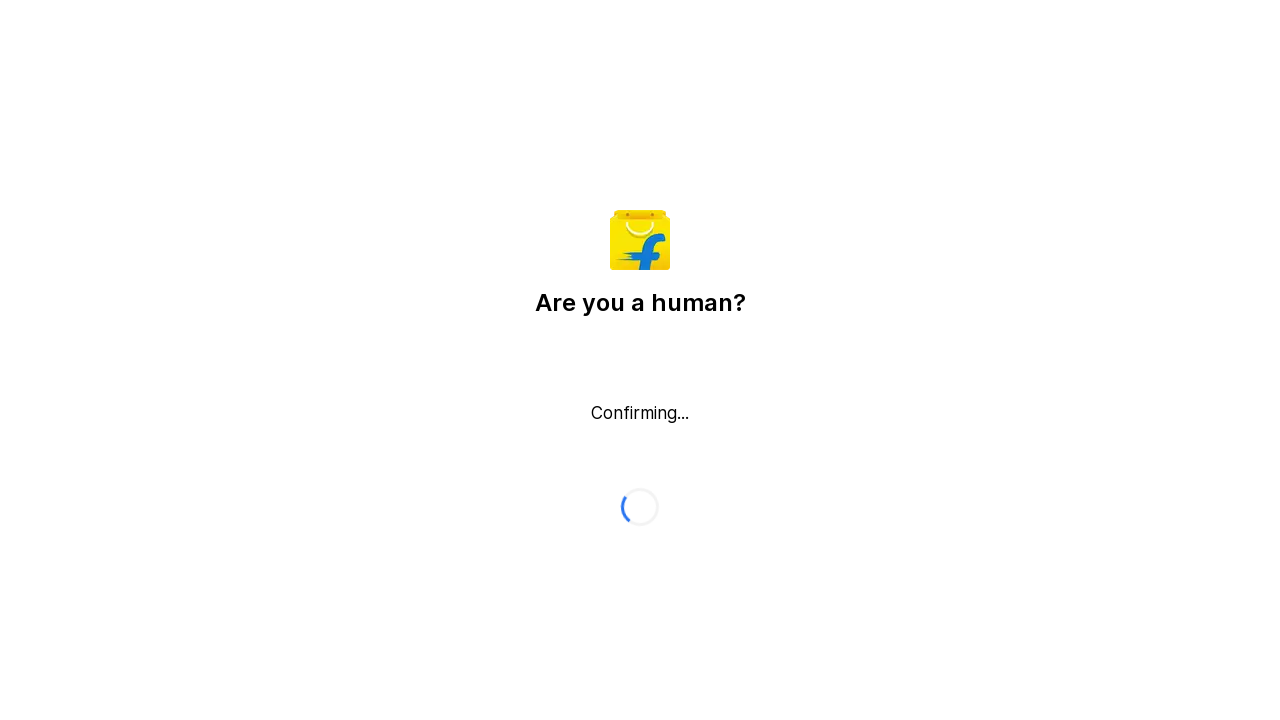

Waited for Flipkart homepage to fully load (networkidle state reached)
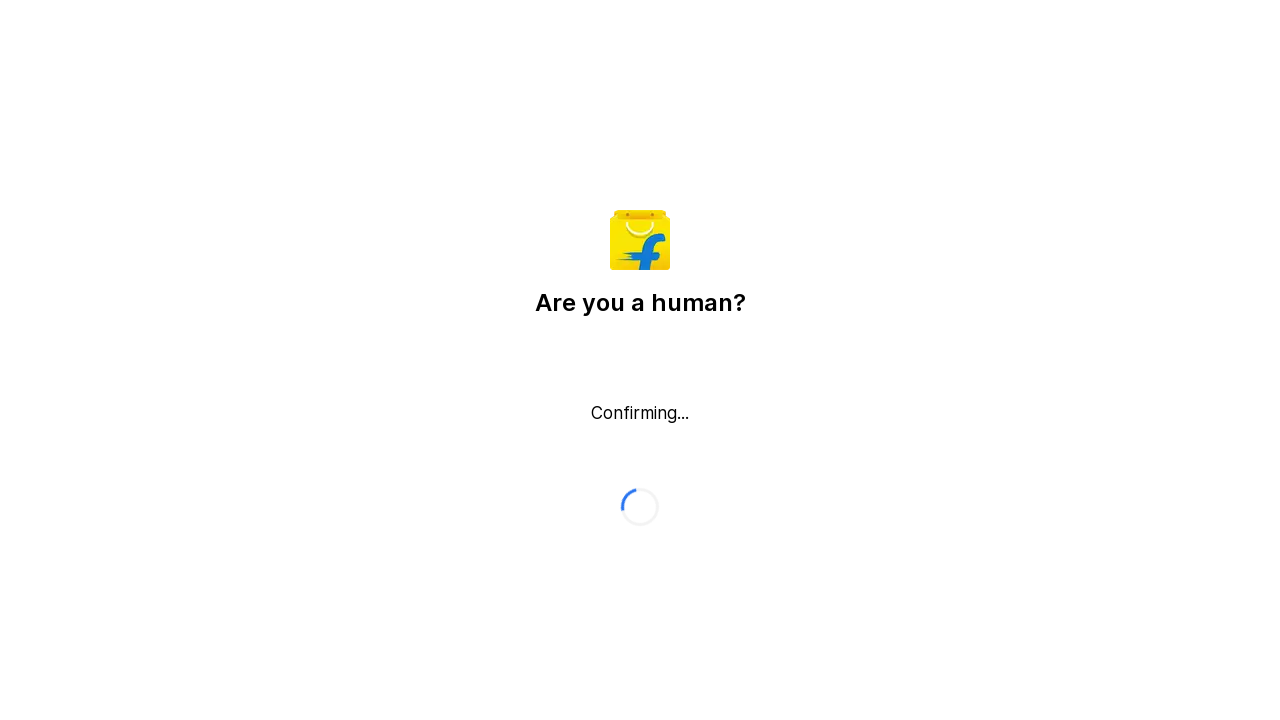

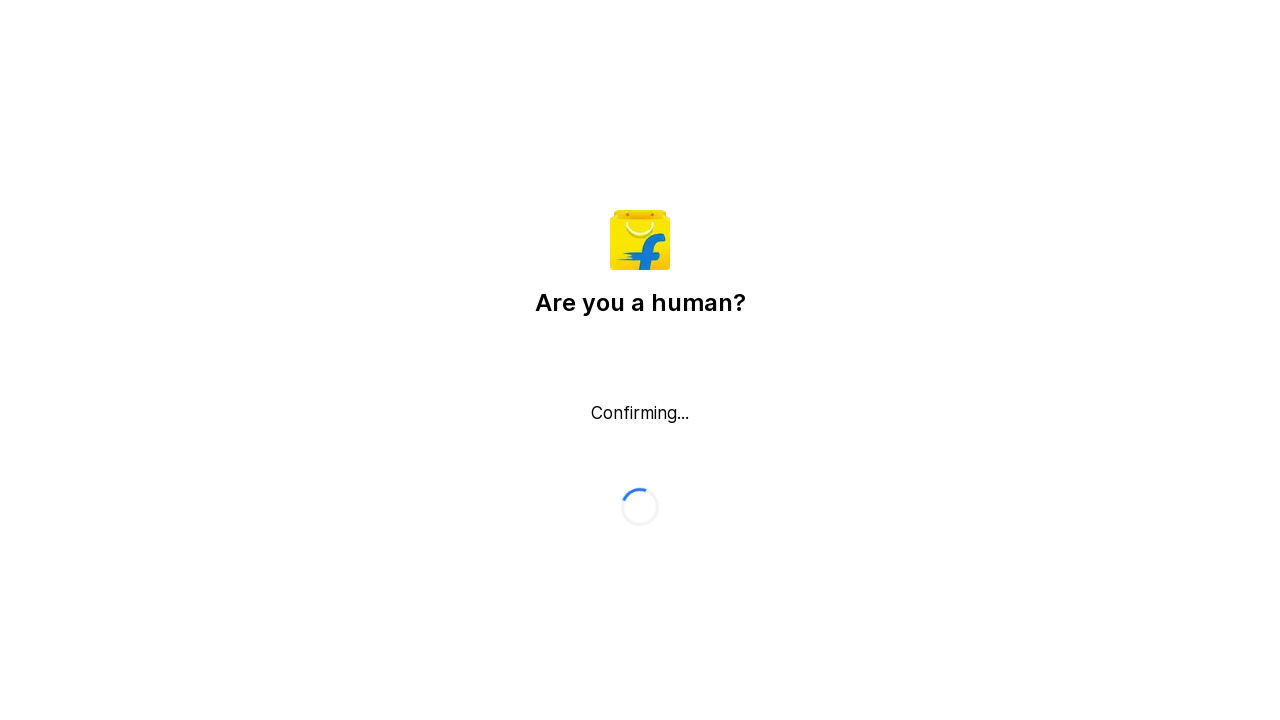